Tests geolocation functionality by clicking the "Where am I?" button on a demo page

Starting URL: https://the-internet.herokuapp.com/geolocation

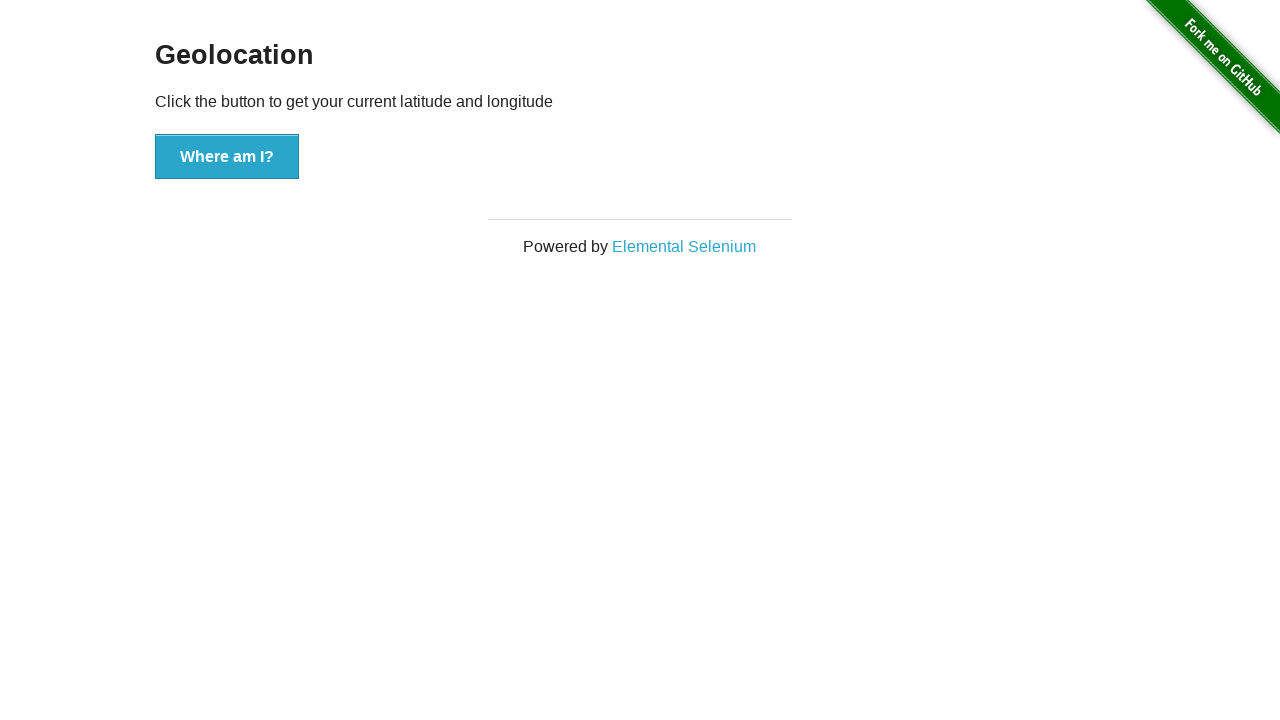

Set geolocation coordinates to latitude 20.6165707, longitude 106.4713166
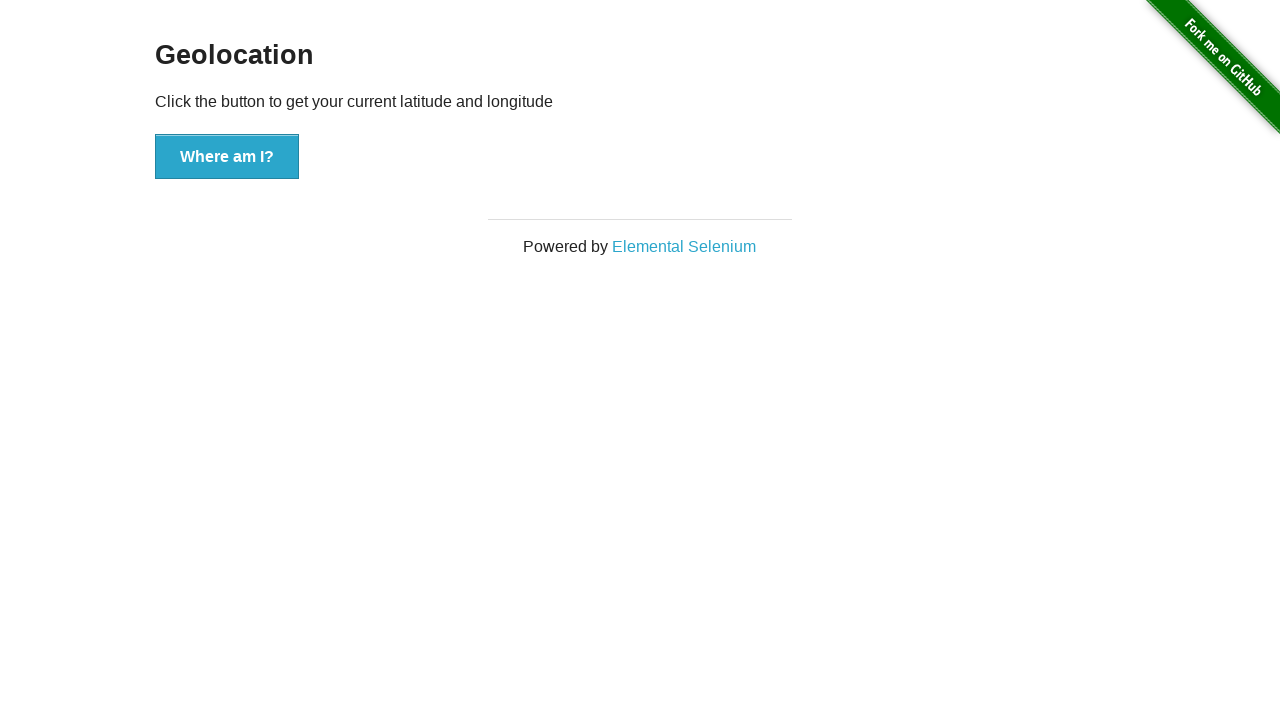

Granted geolocation permissions
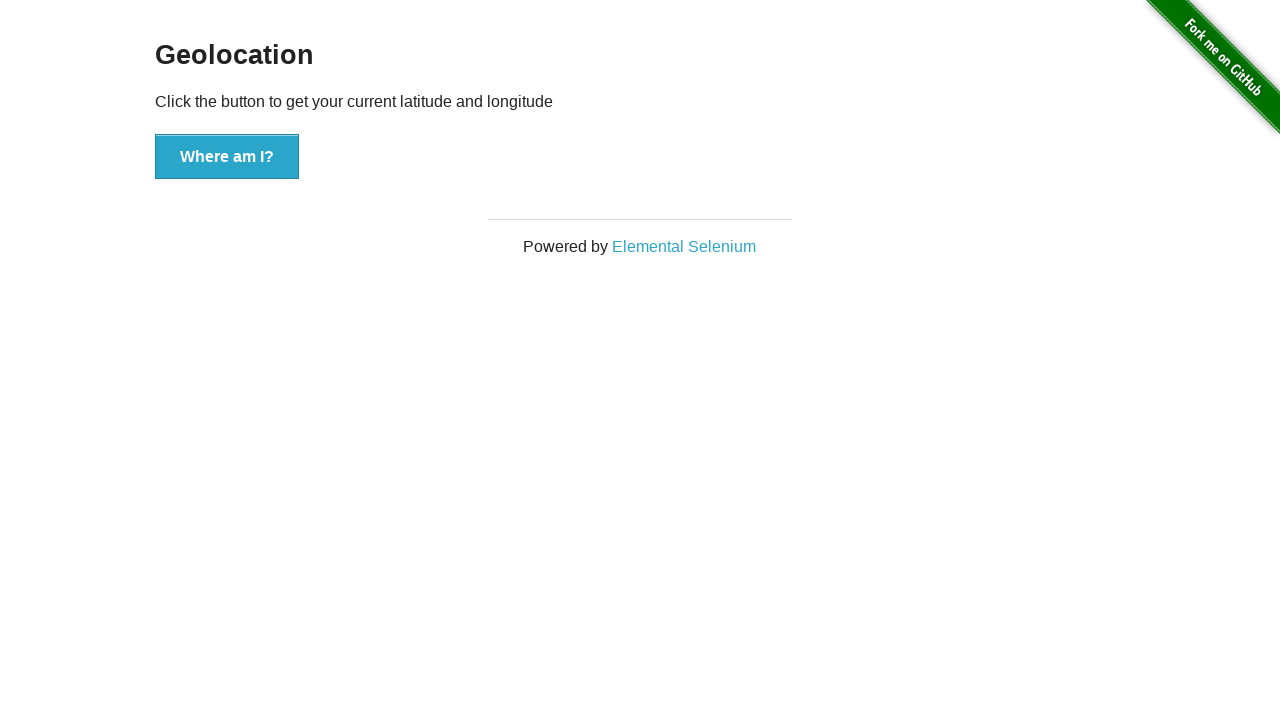

Clicked 'Where am I?' button to trigger geolocation at (227, 157) on xpath=//button[.='Where am I?']
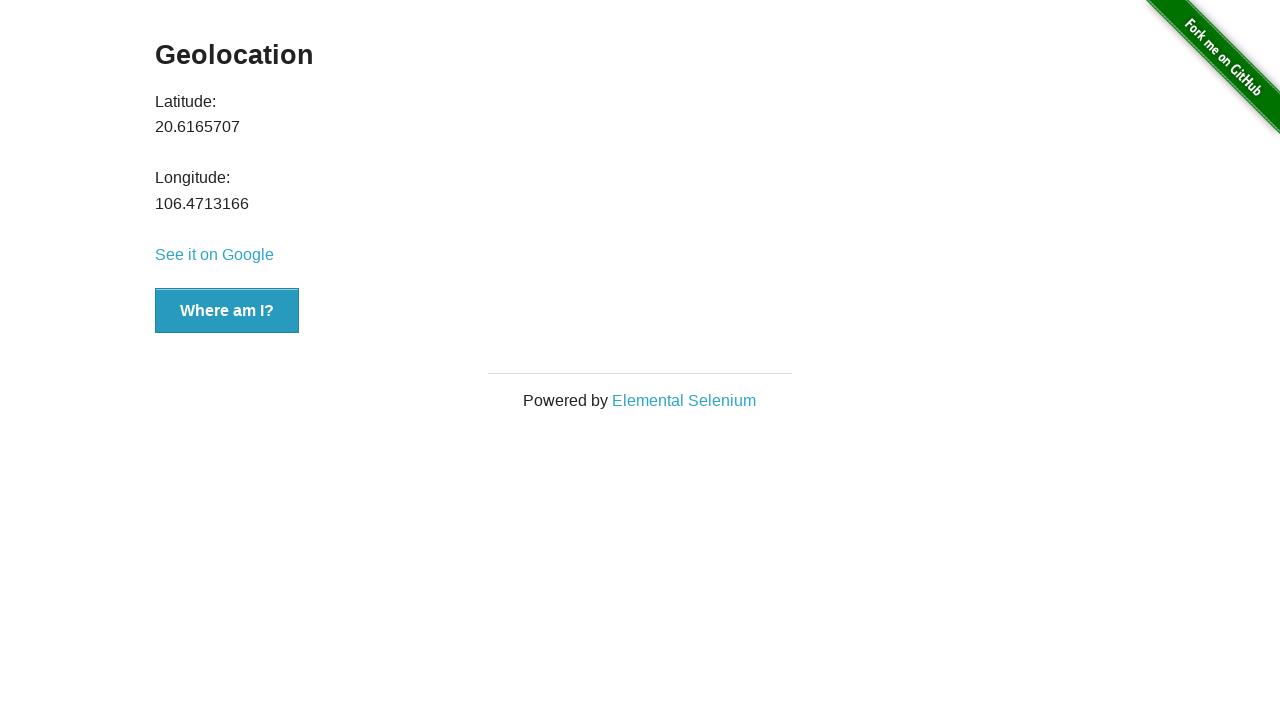

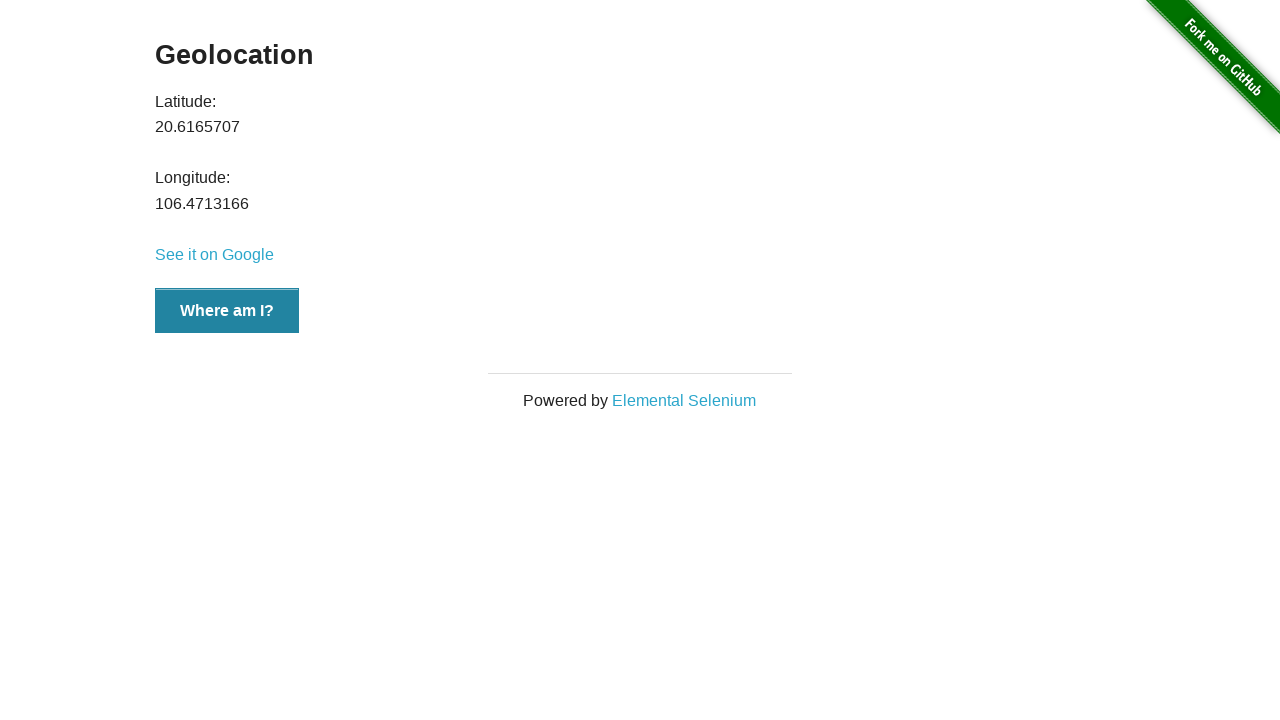